Tests the OSU course search functionality by selecting a term and subject from dropdowns, entering a course number, clicking search, and verifying results appear.

Starting URL: https://osucoursesearch.org/

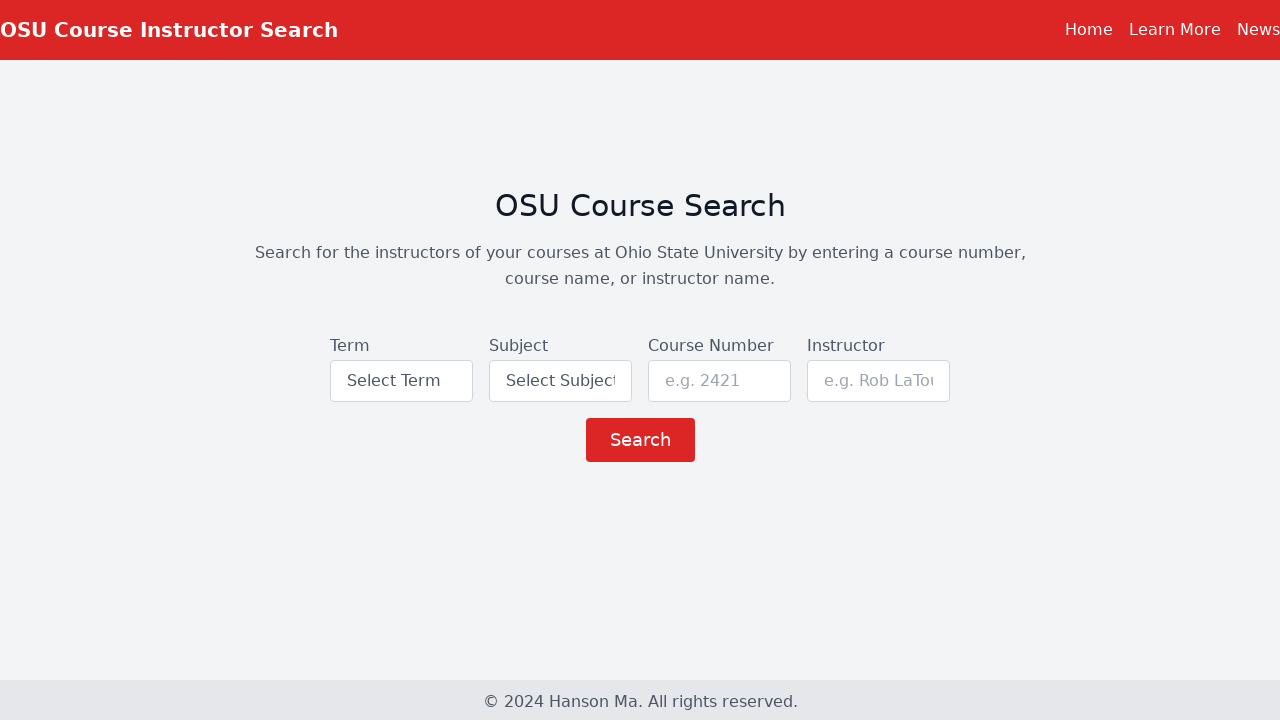

Selected term AU24 (value 6) from dropdown on #id_term
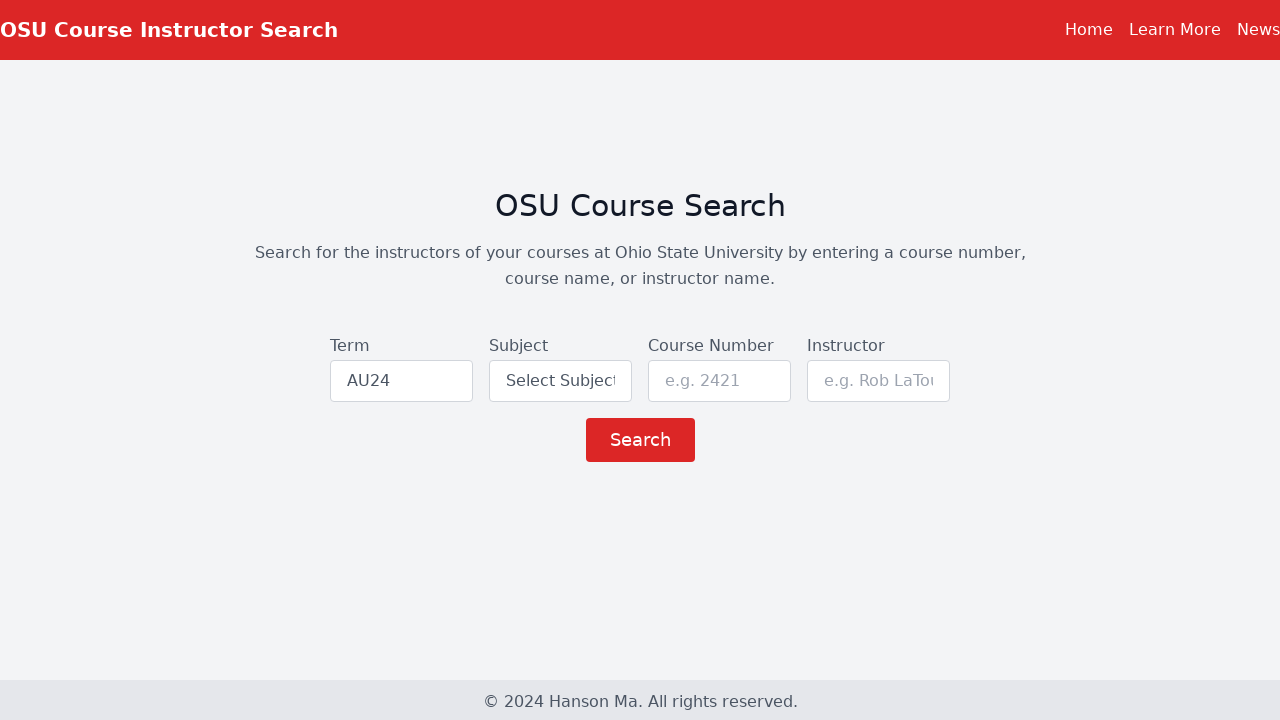

Selected subject CSE from dropdown on #id_subject
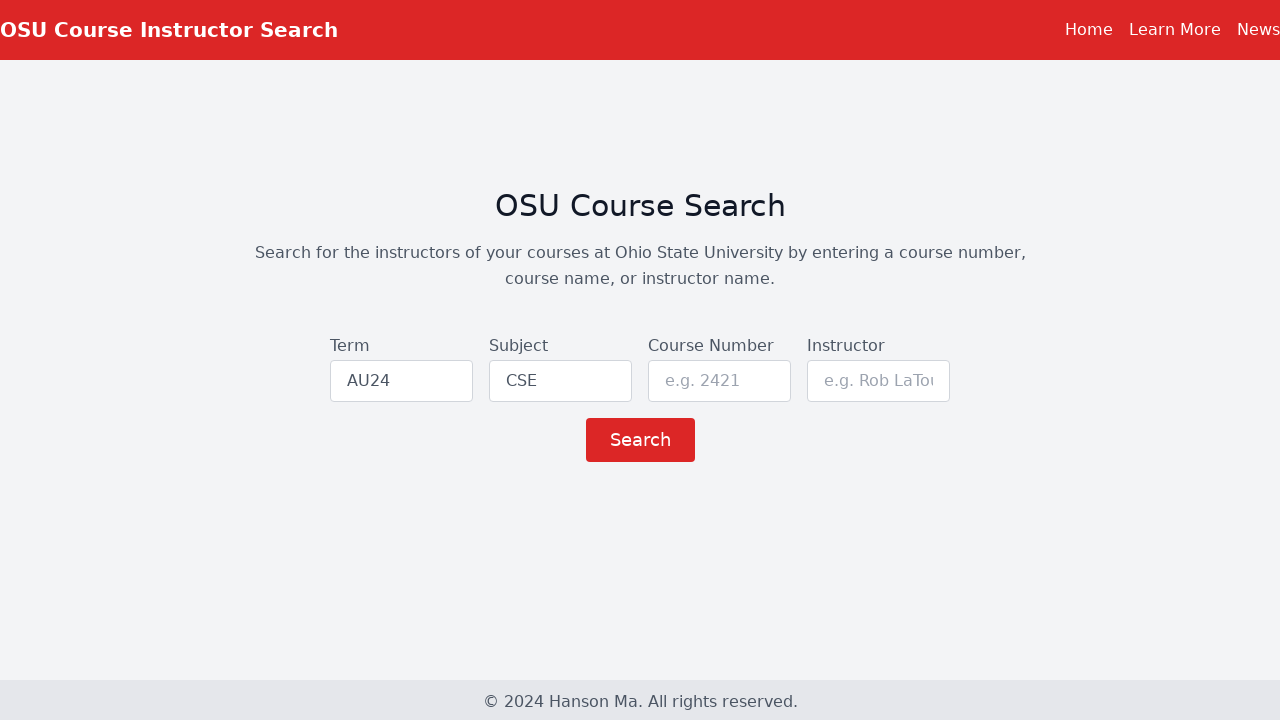

Entered course number 2221 on #id_number
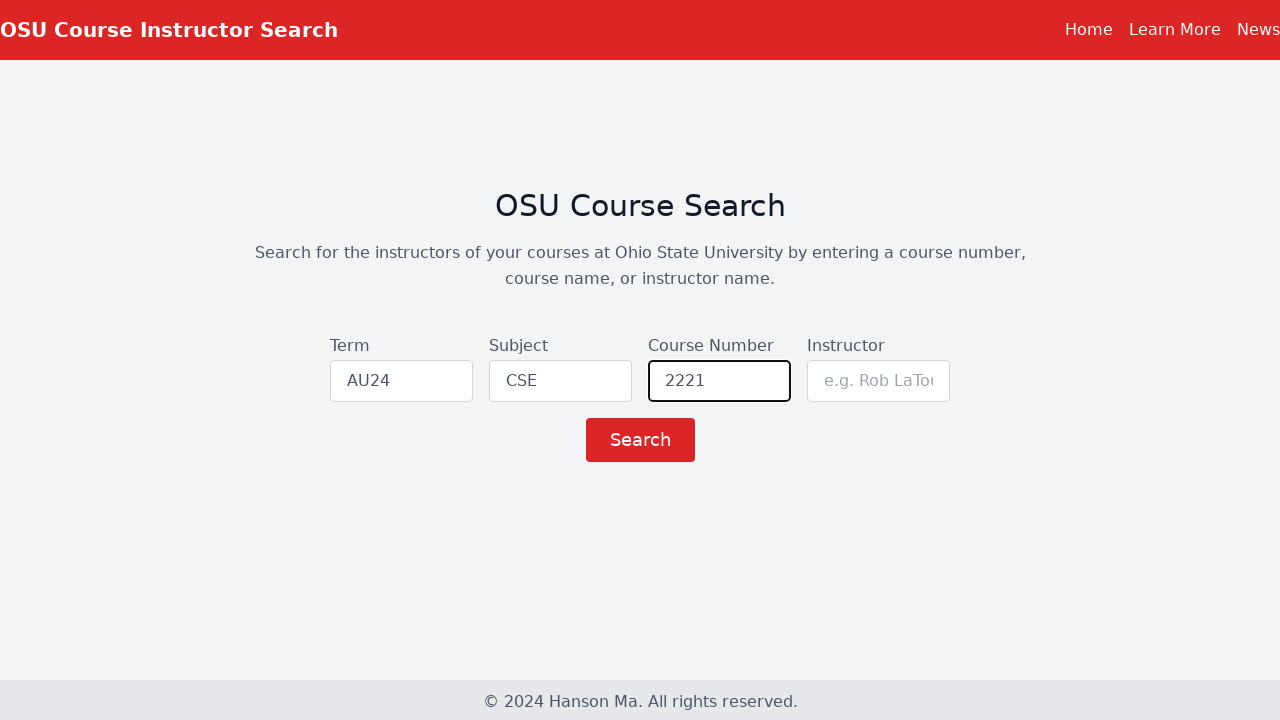

Clicked Search button at (640, 440) on button:has-text('Search')
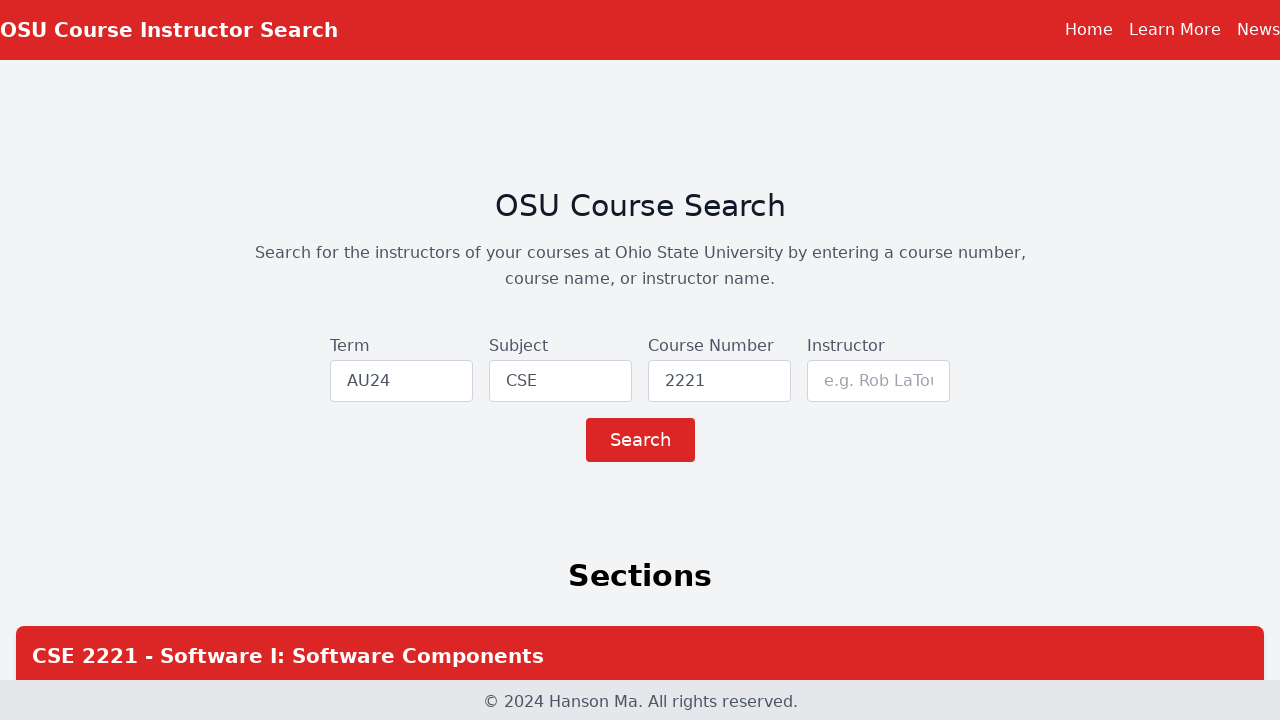

Search results loaded (results header visible)
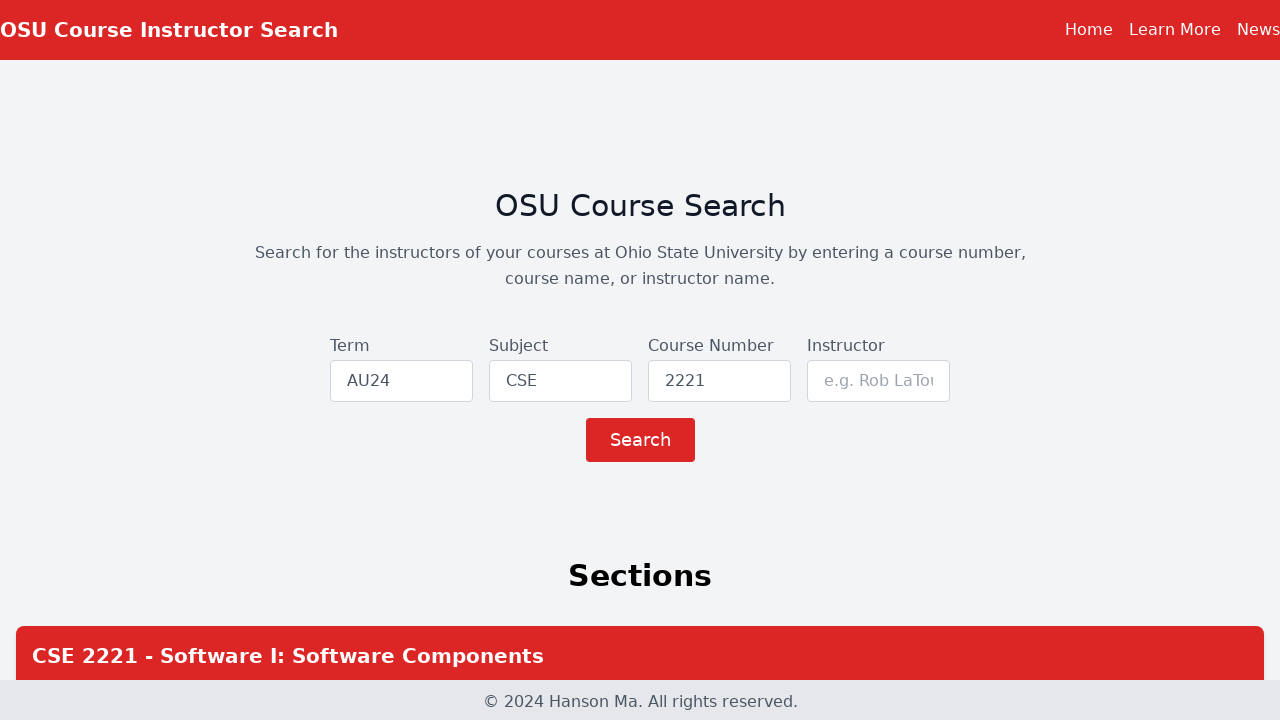

Verified result rows are displayed
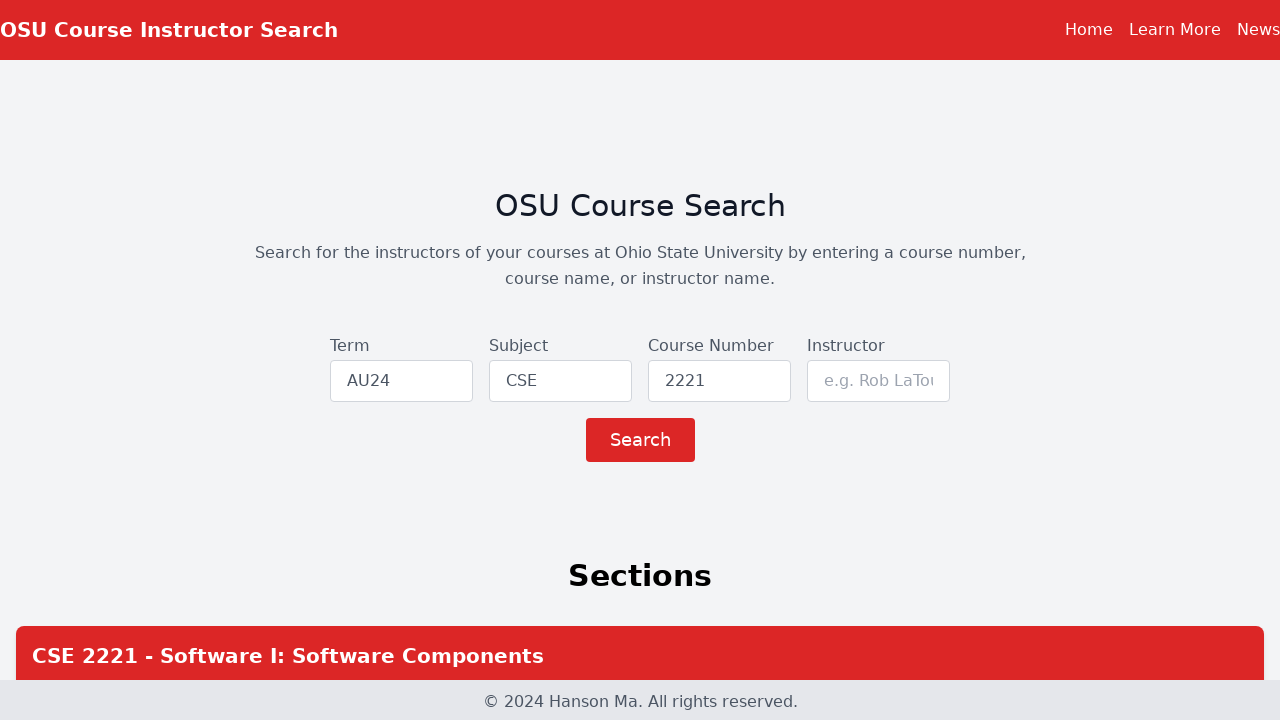

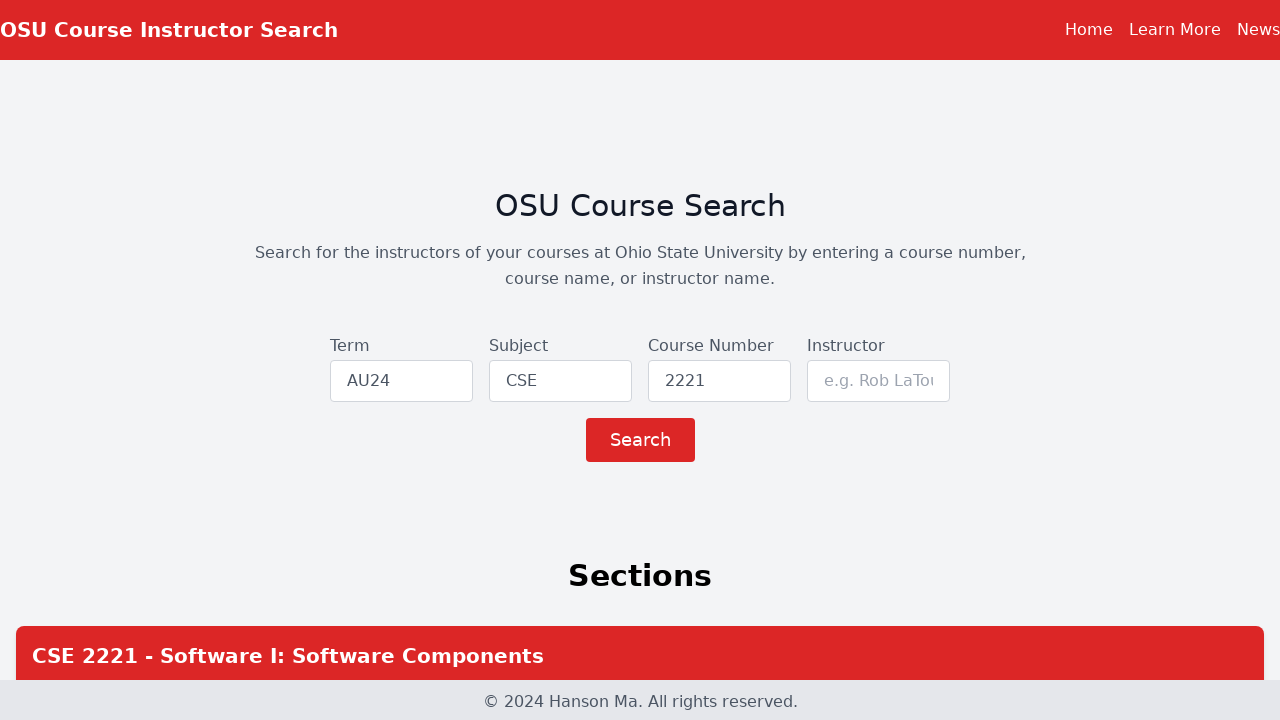